Tests that the back button respects filter navigation history

Starting URL: https://demo.playwright.dev/todomvc

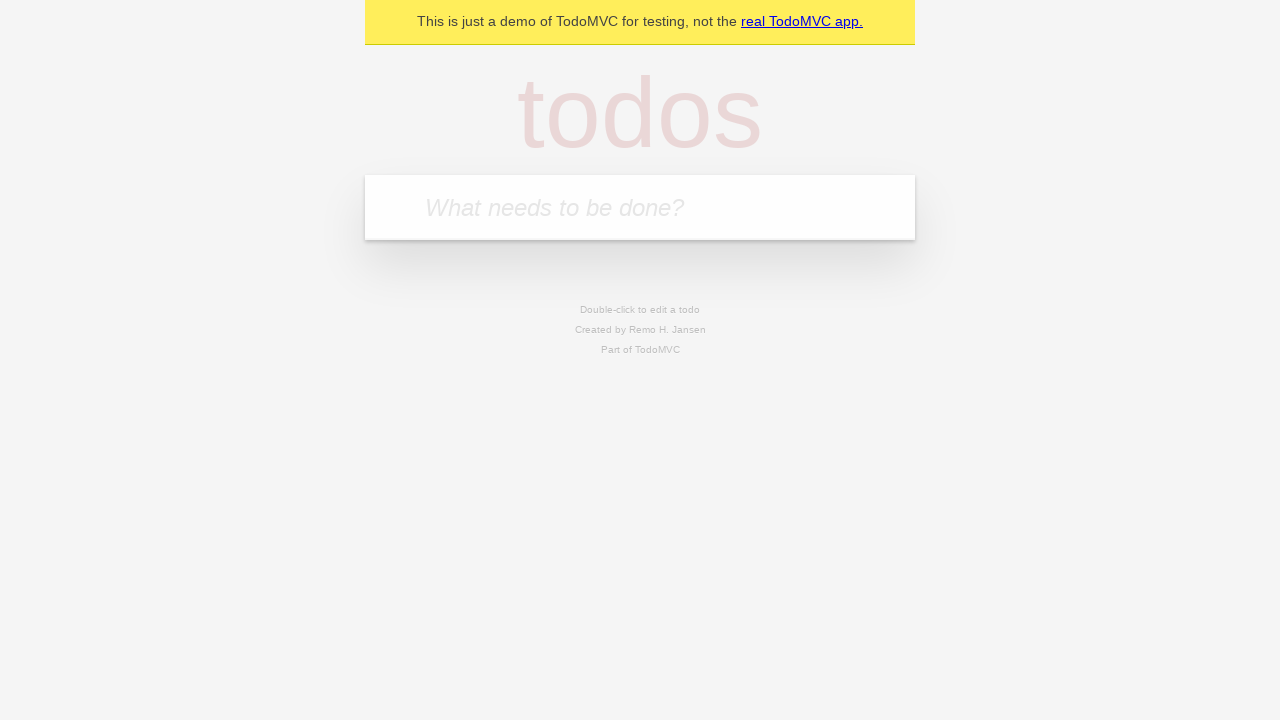

Filled todo input with 'buy some cheese' on internal:attr=[placeholder="What needs to be done?"i]
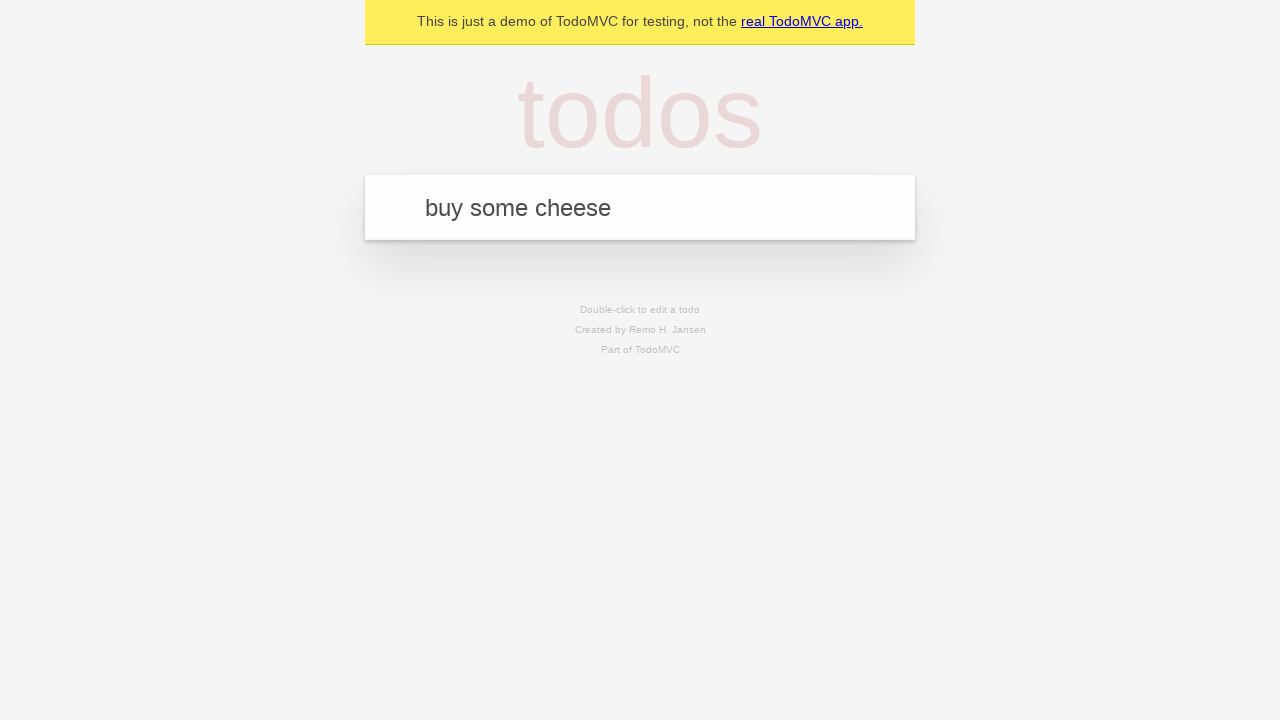

Pressed Enter to add todo 'buy some cheese' on internal:attr=[placeholder="What needs to be done?"i]
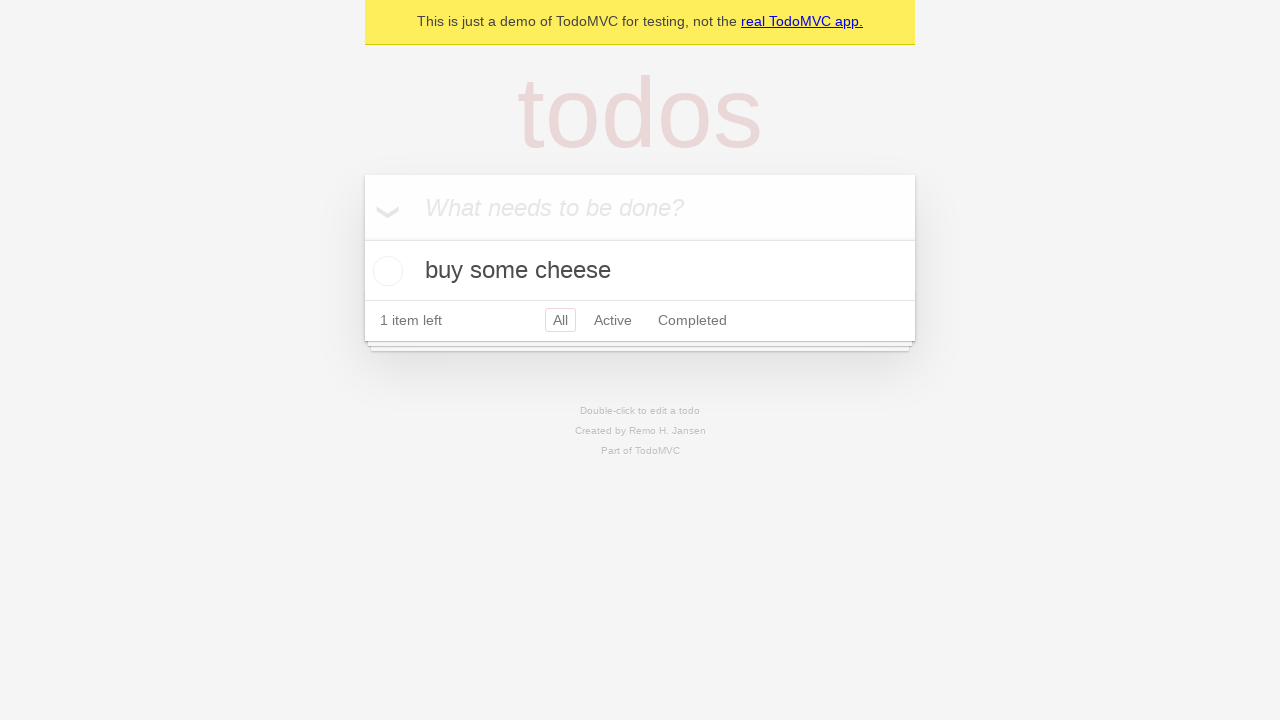

Filled todo input with 'feed the cat' on internal:attr=[placeholder="What needs to be done?"i]
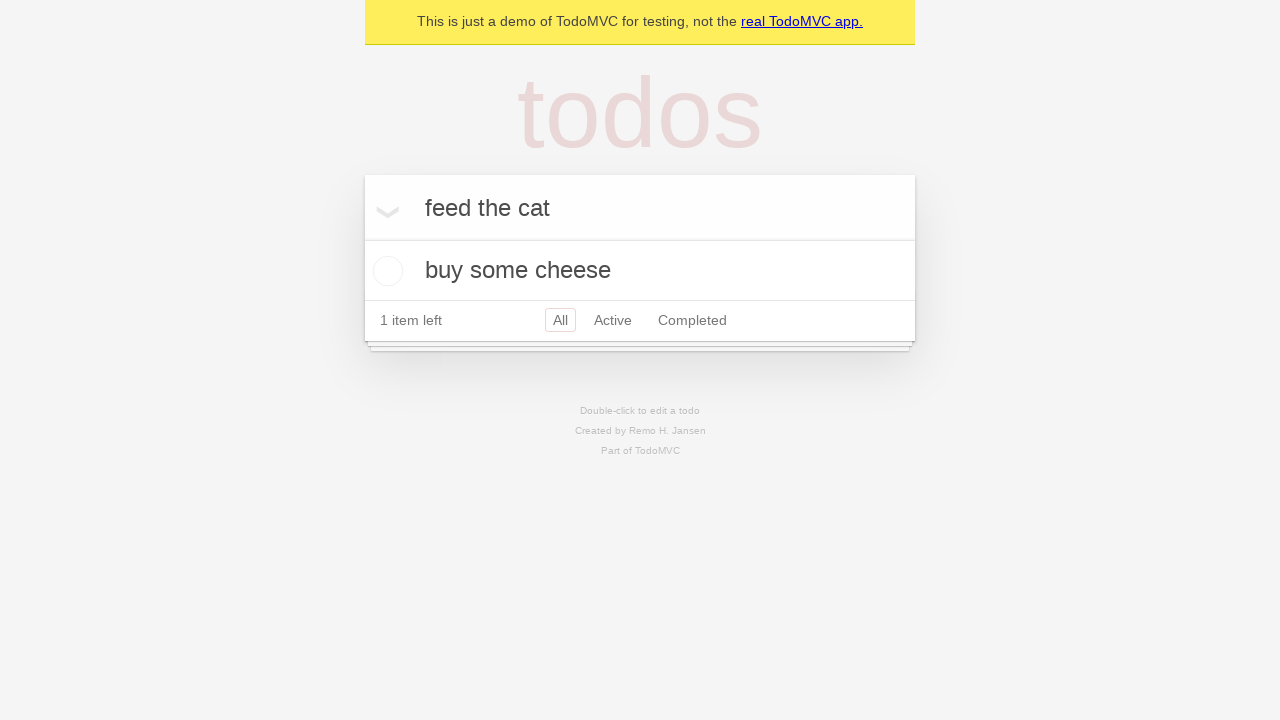

Pressed Enter to add todo 'feed the cat' on internal:attr=[placeholder="What needs to be done?"i]
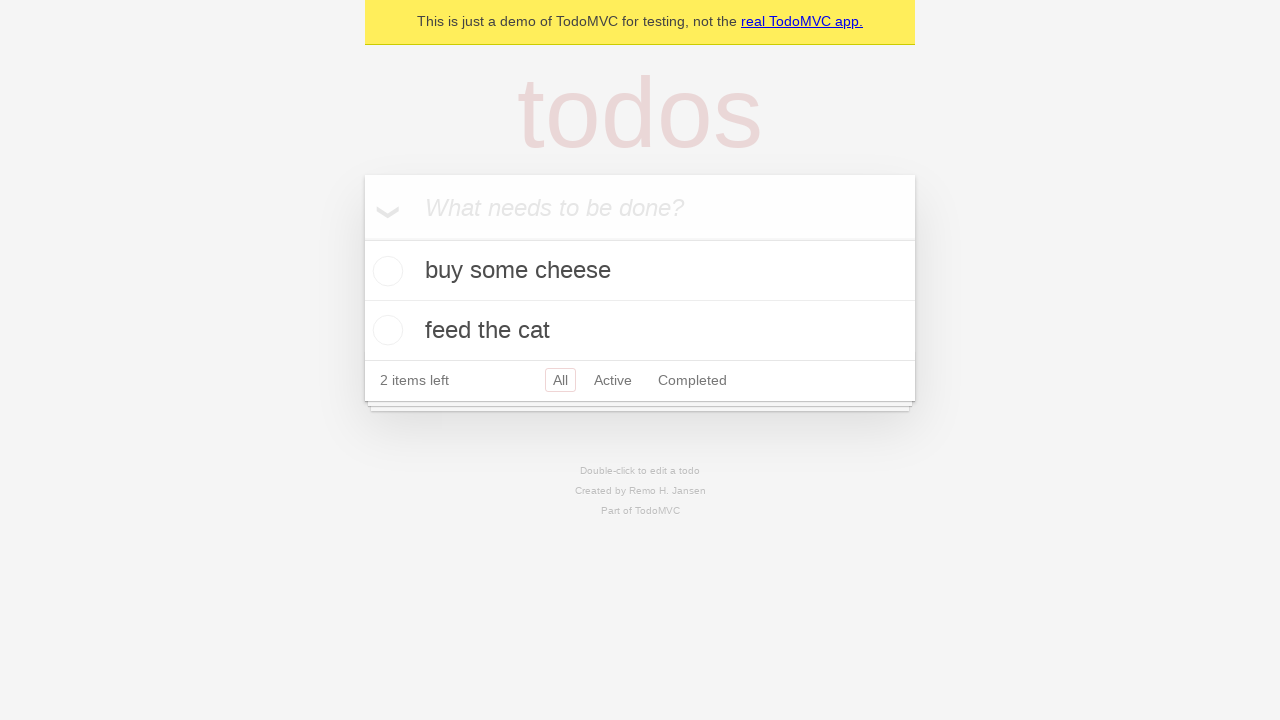

Filled todo input with 'book a doctors appointment' on internal:attr=[placeholder="What needs to be done?"i]
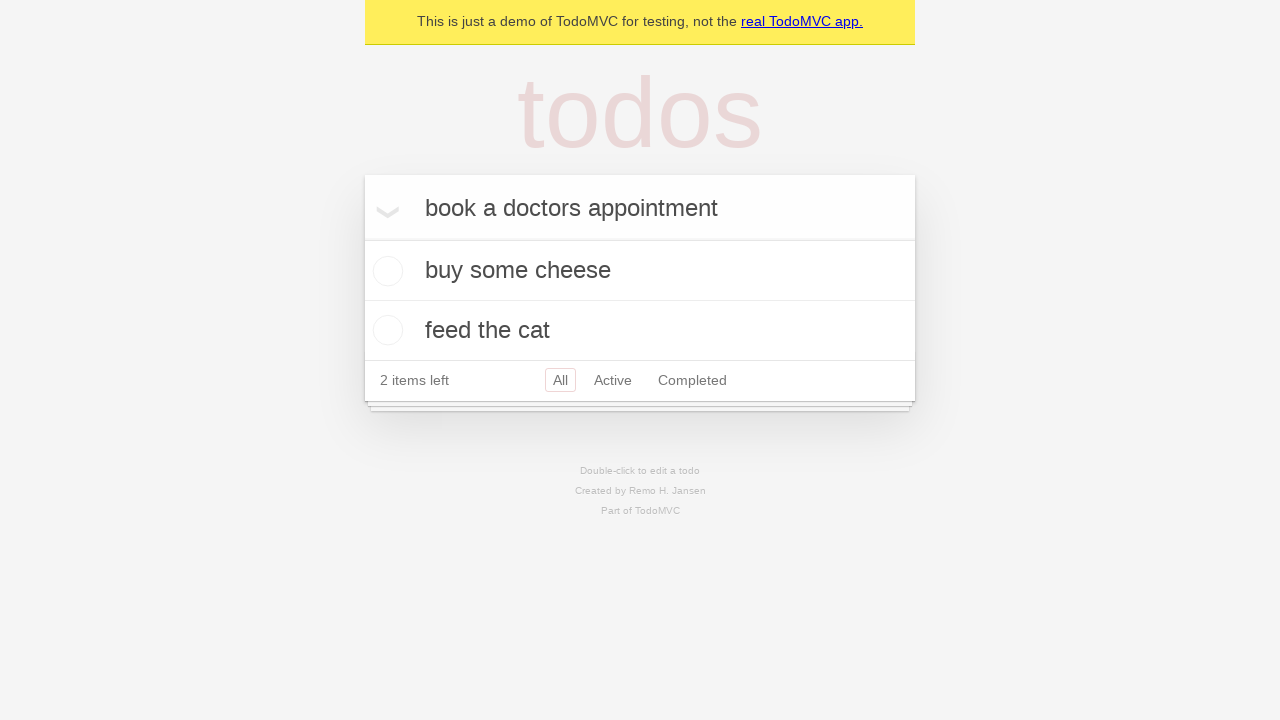

Pressed Enter to add todo 'book a doctors appointment' on internal:attr=[placeholder="What needs to be done?"i]
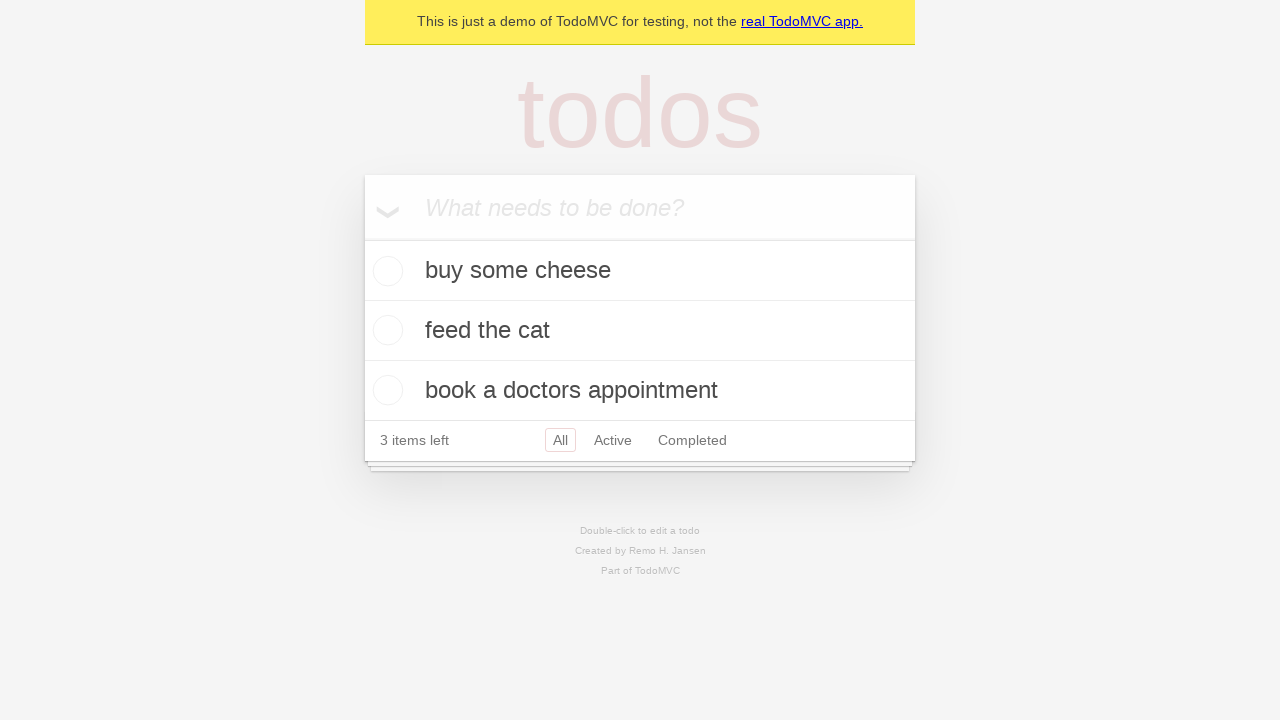

Checked the second todo item at (385, 330) on internal:testid=[data-testid="todo-item"s] >> nth=1 >> internal:role=checkbox
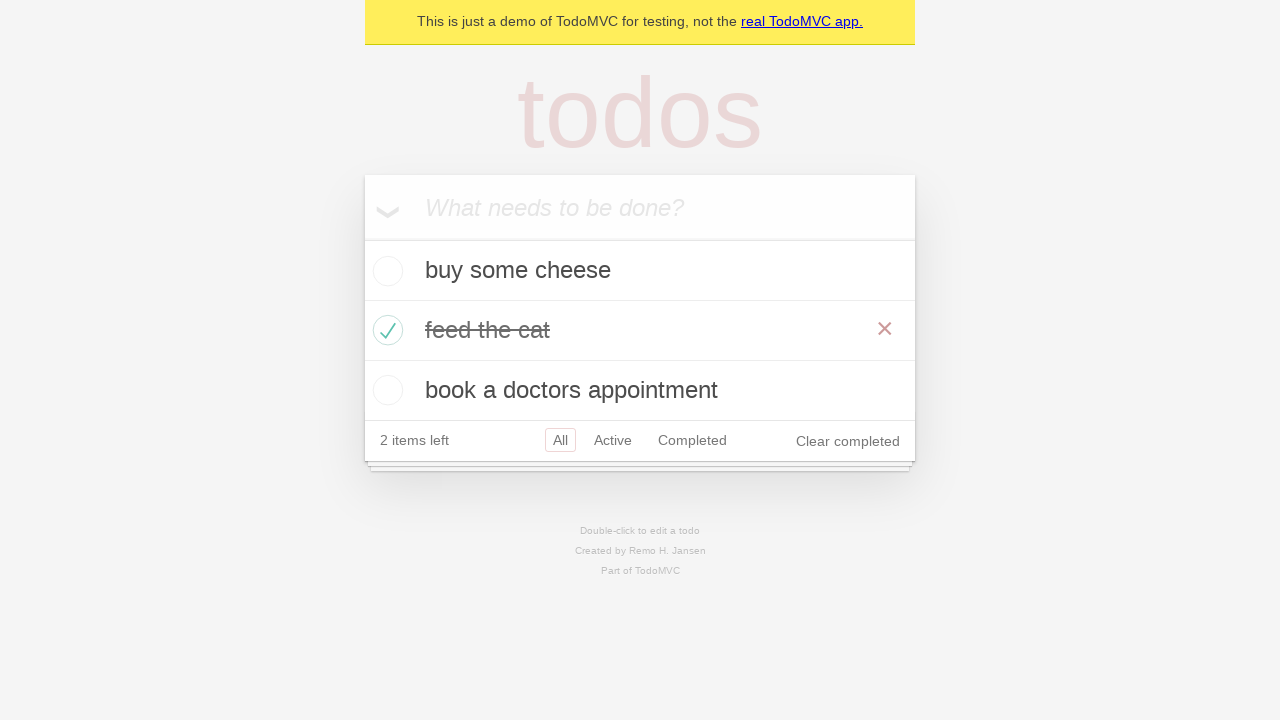

Clicked 'All' filter at (560, 440) on internal:role=link[name="All"i]
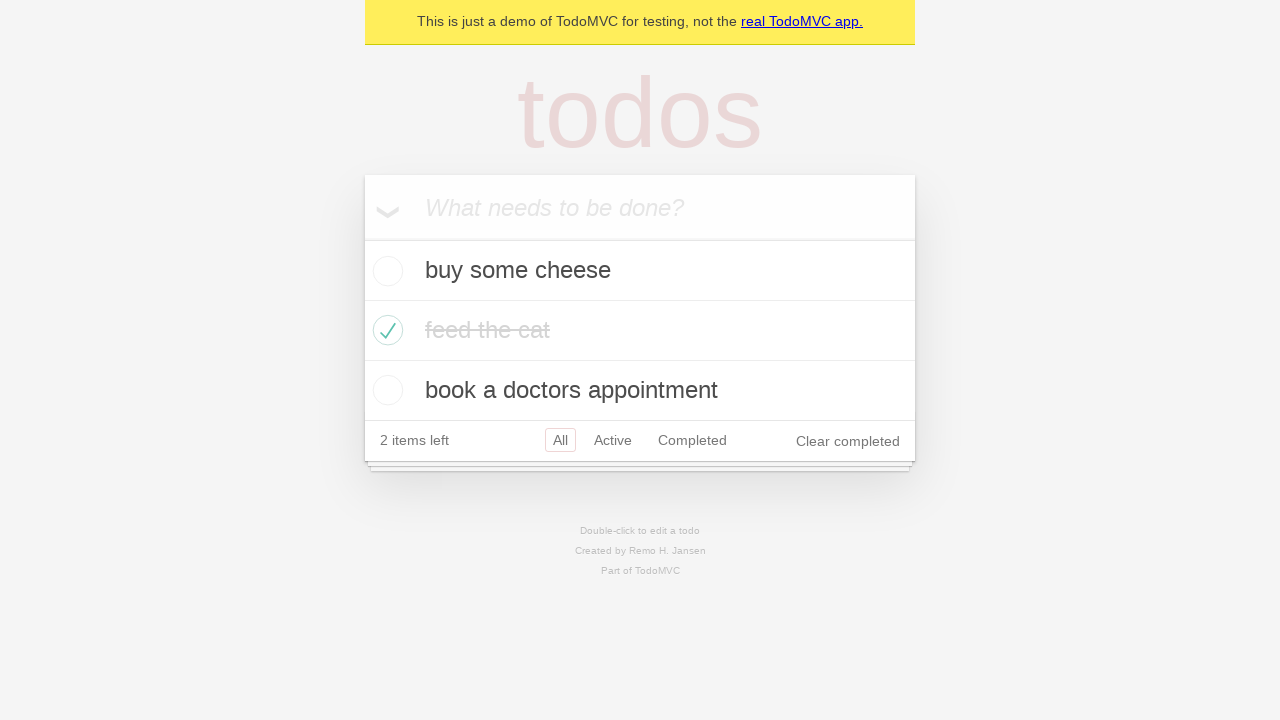

Clicked 'Active' filter at (613, 440) on internal:role=link[name="Active"i]
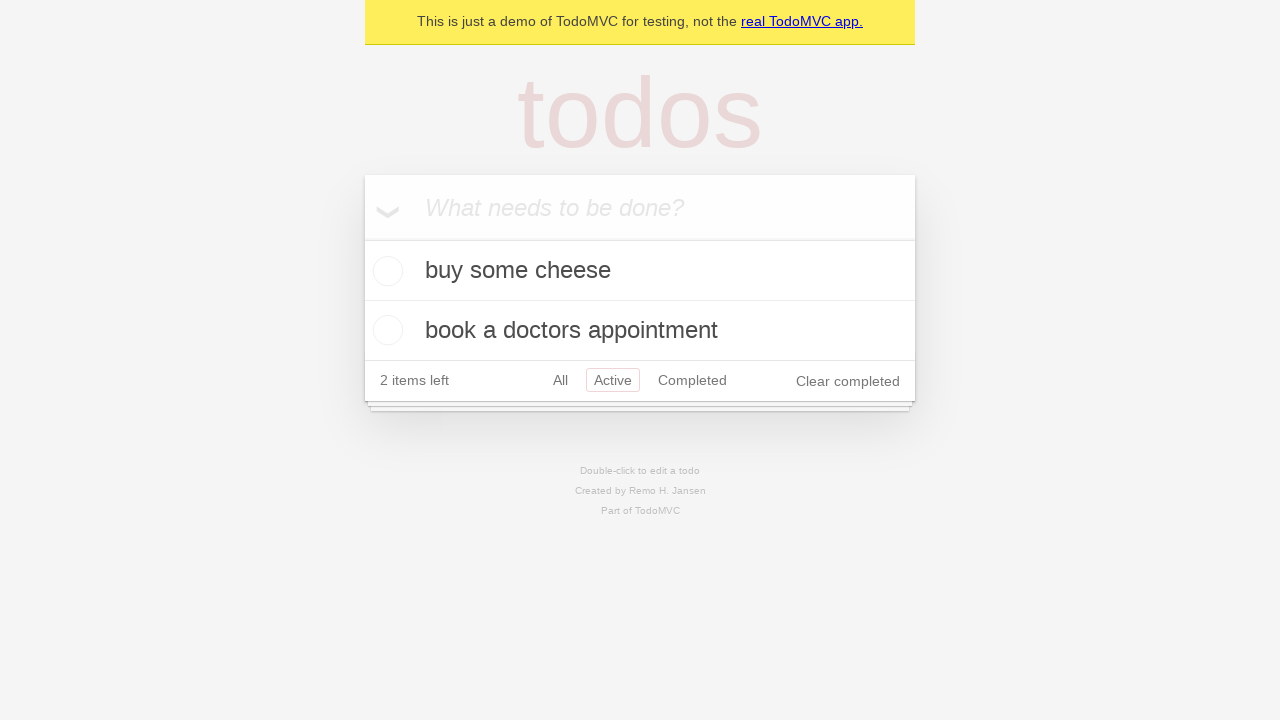

Clicked 'Completed' filter at (692, 380) on internal:role=link[name="Completed"i]
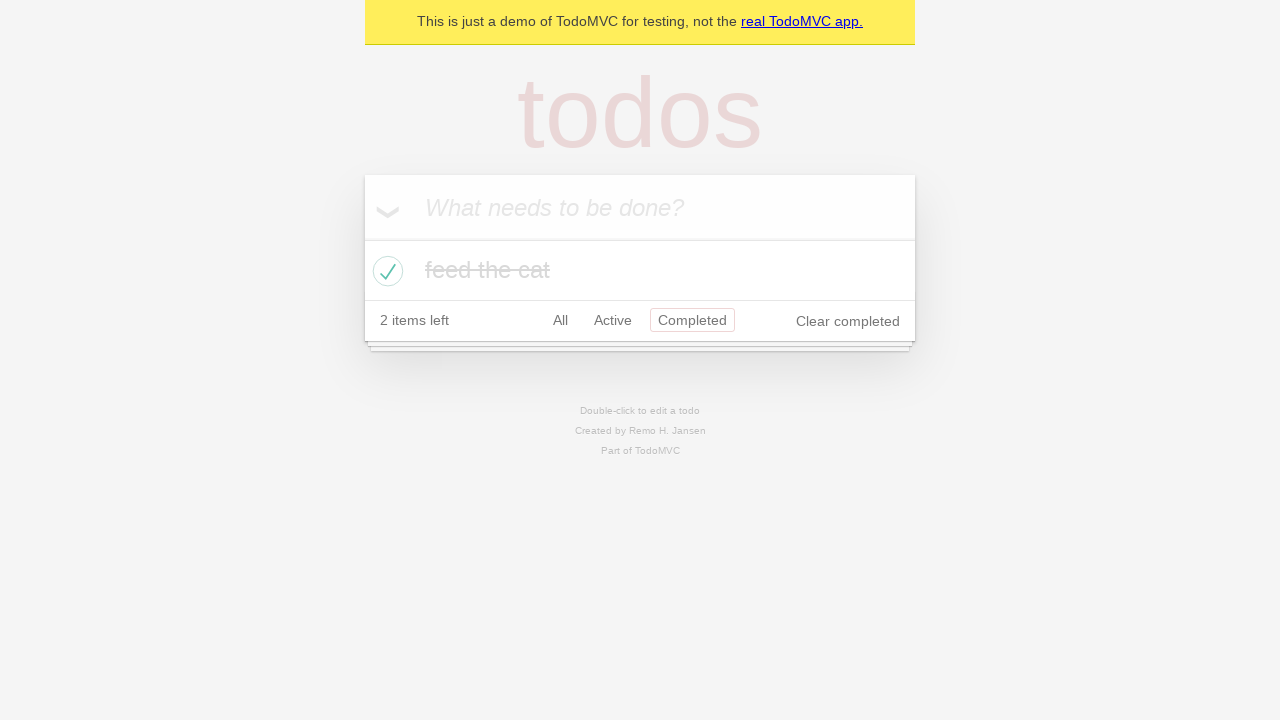

Navigated back to 'Active' filter view
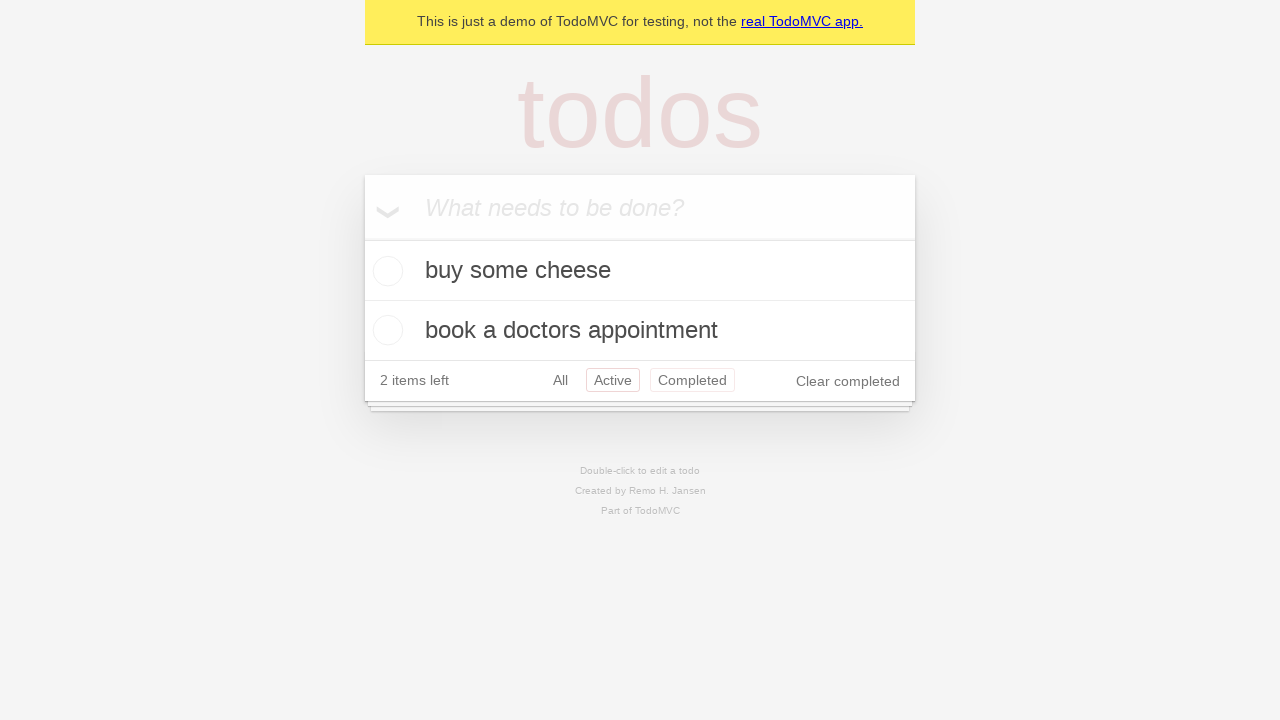

Navigated back to 'All' filter view
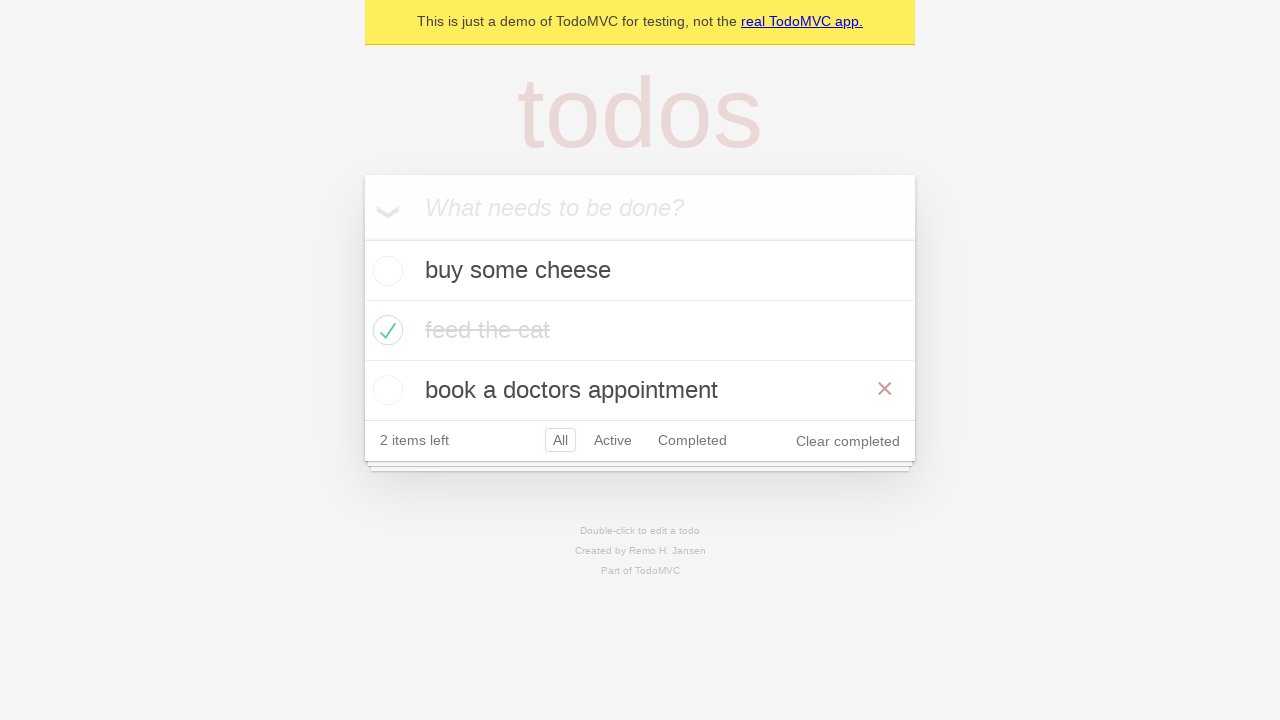

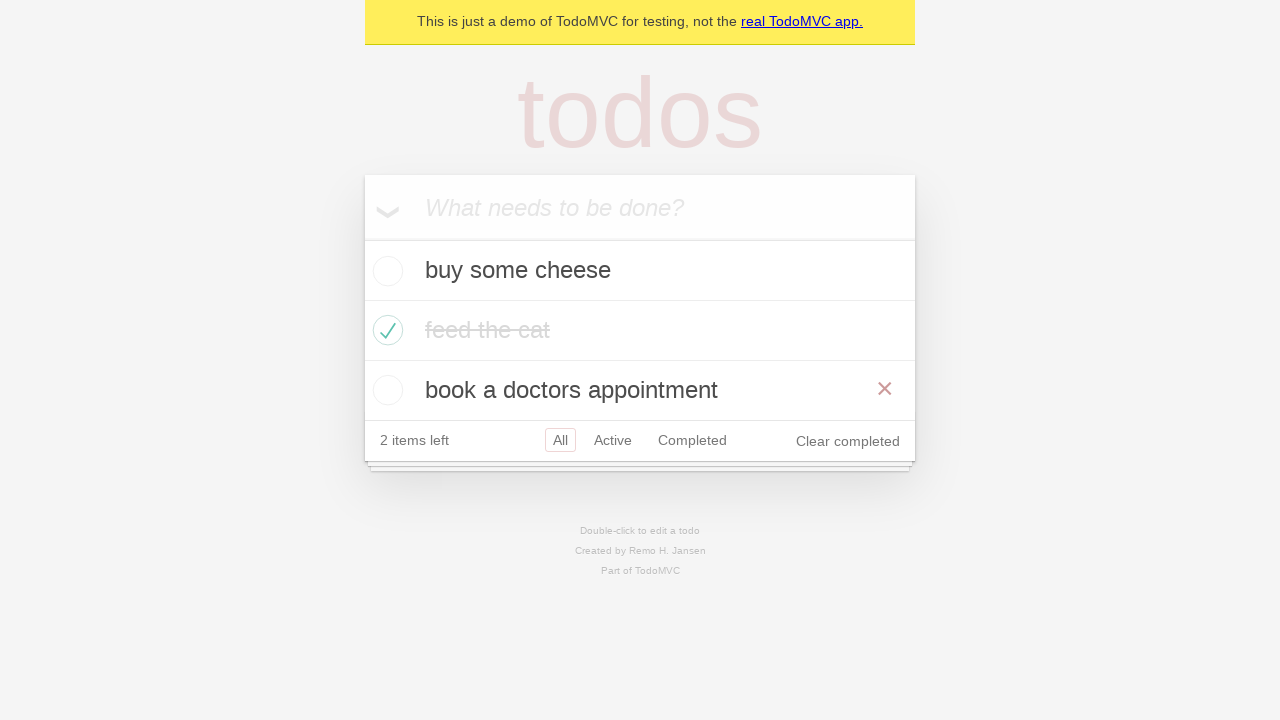